Tests JavaScript prompt alert functionality by clicking on alert button, entering text into the prompt, and accepting it

Starting URL: http://automationbykrishna.com

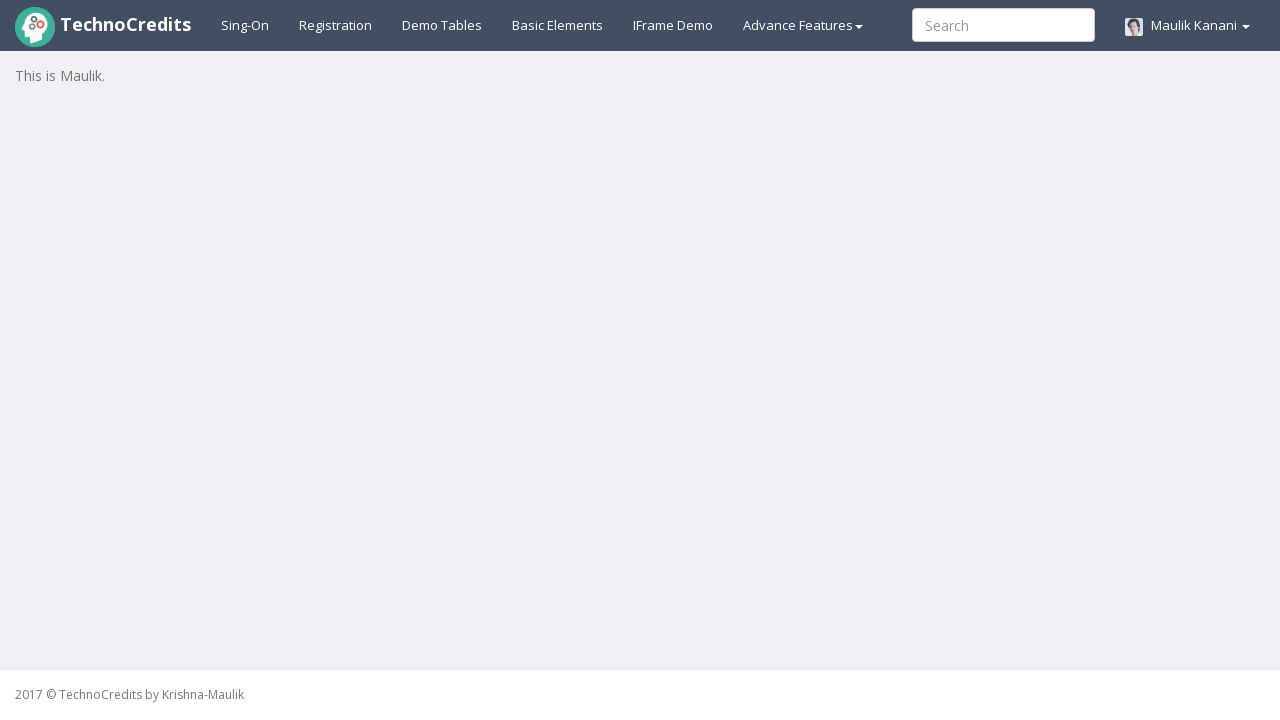

Clicked on basic elements link at (558, 25) on #basicelements
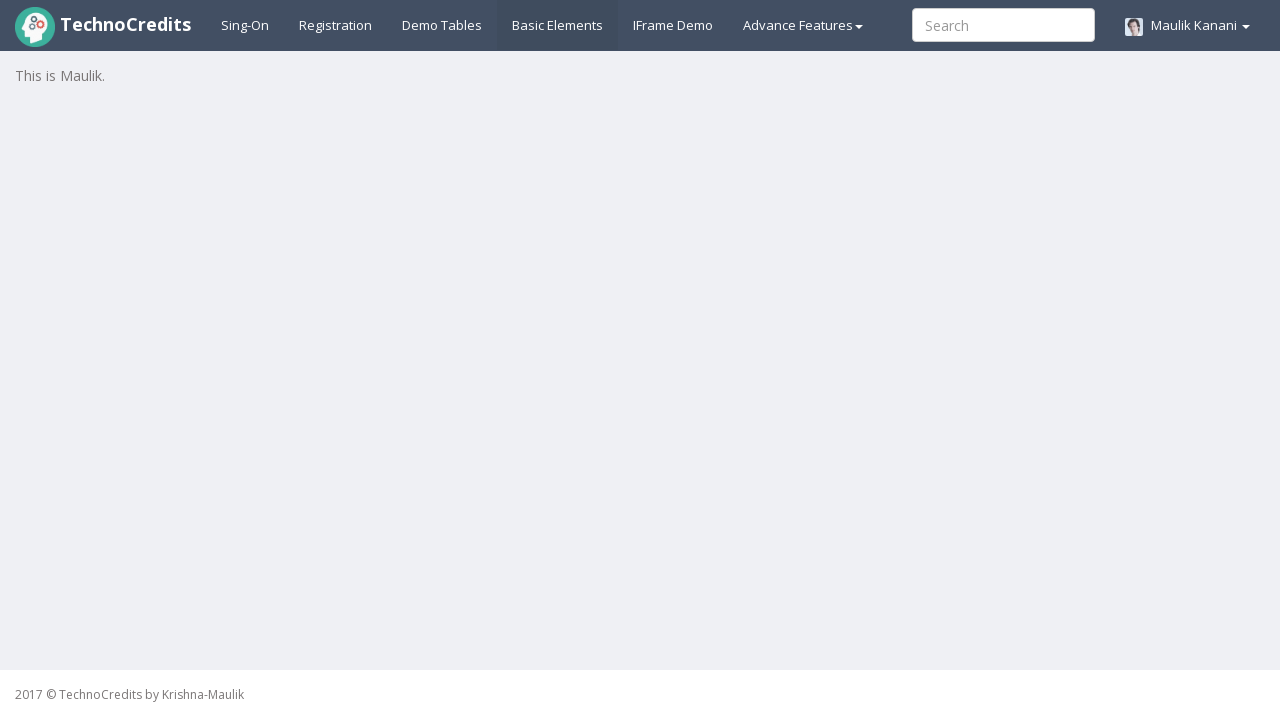

Waited 3 seconds for page to load
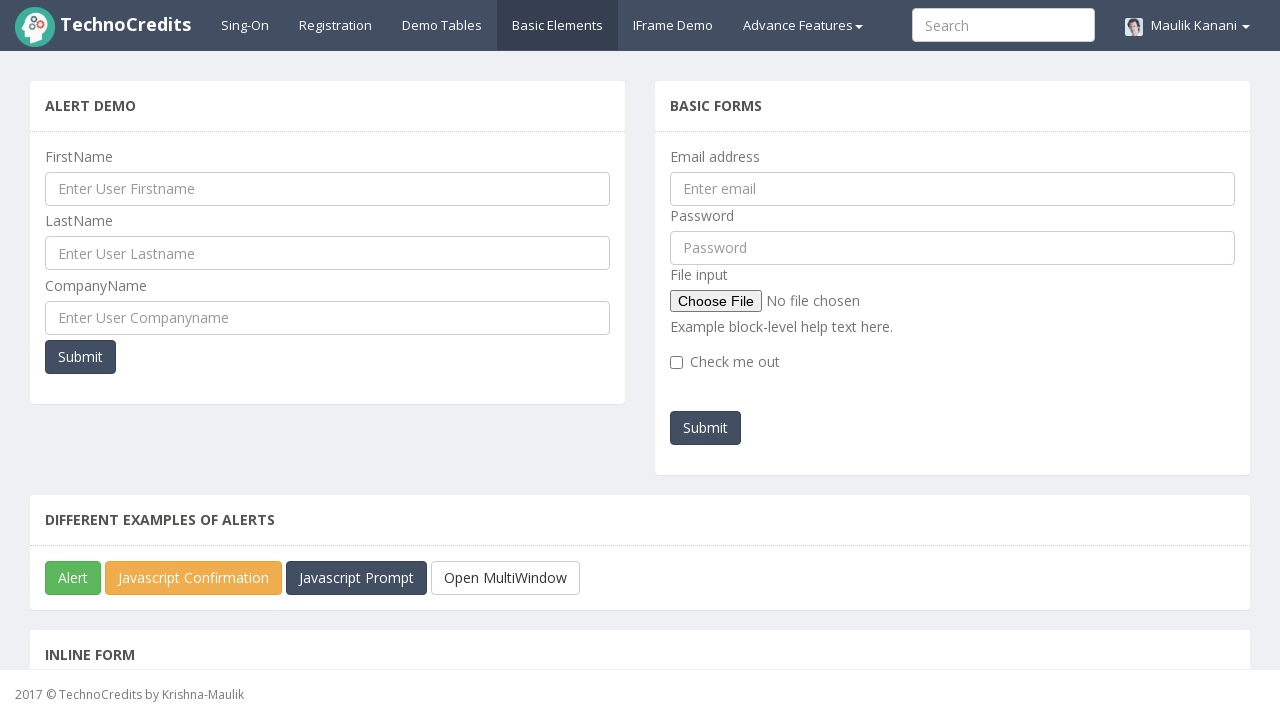

Clicked on JavaScript prompt button at (356, 578) on #javascriptPromp
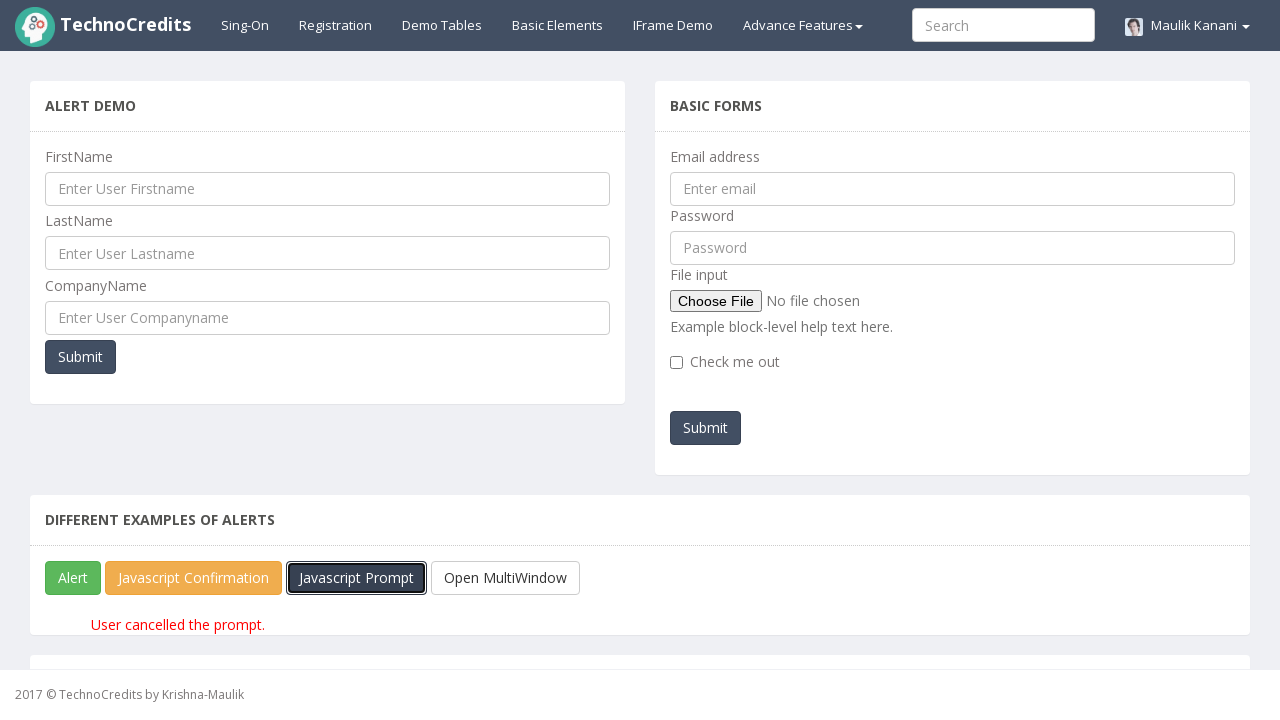

Set up dialog handler to accept prompt with 'monali'
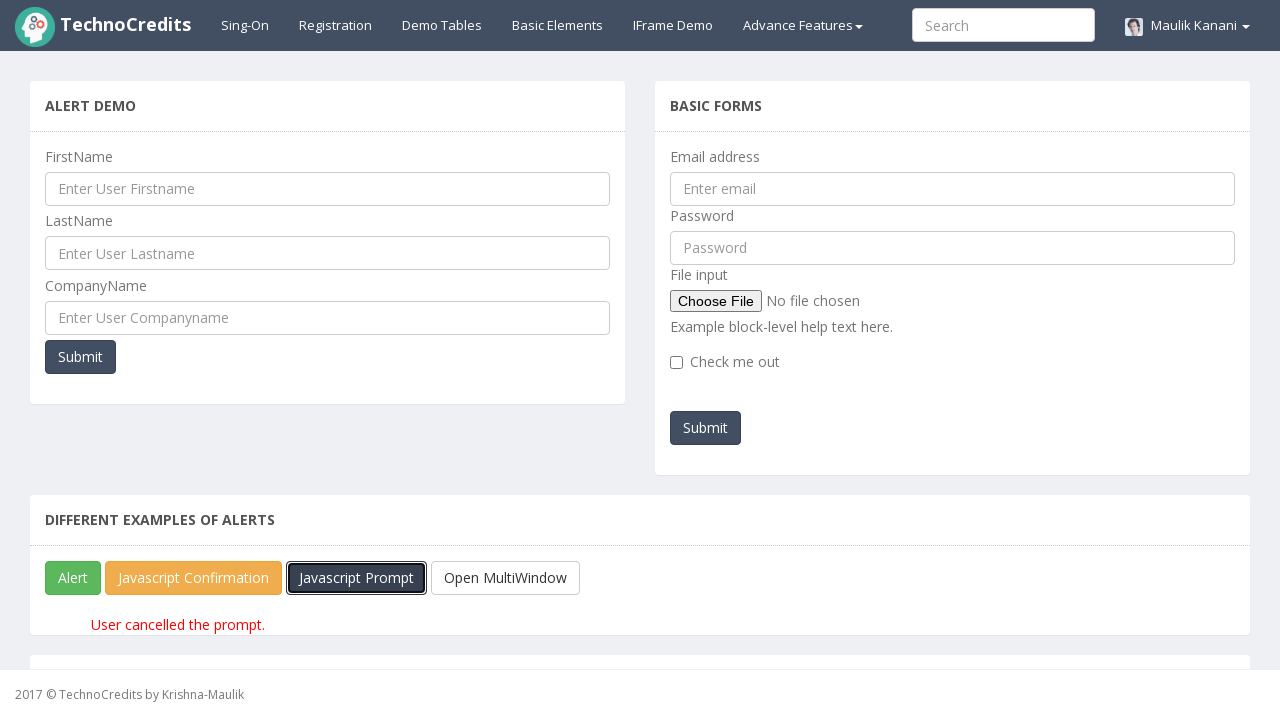

Waited 3 seconds for prompt to be processed
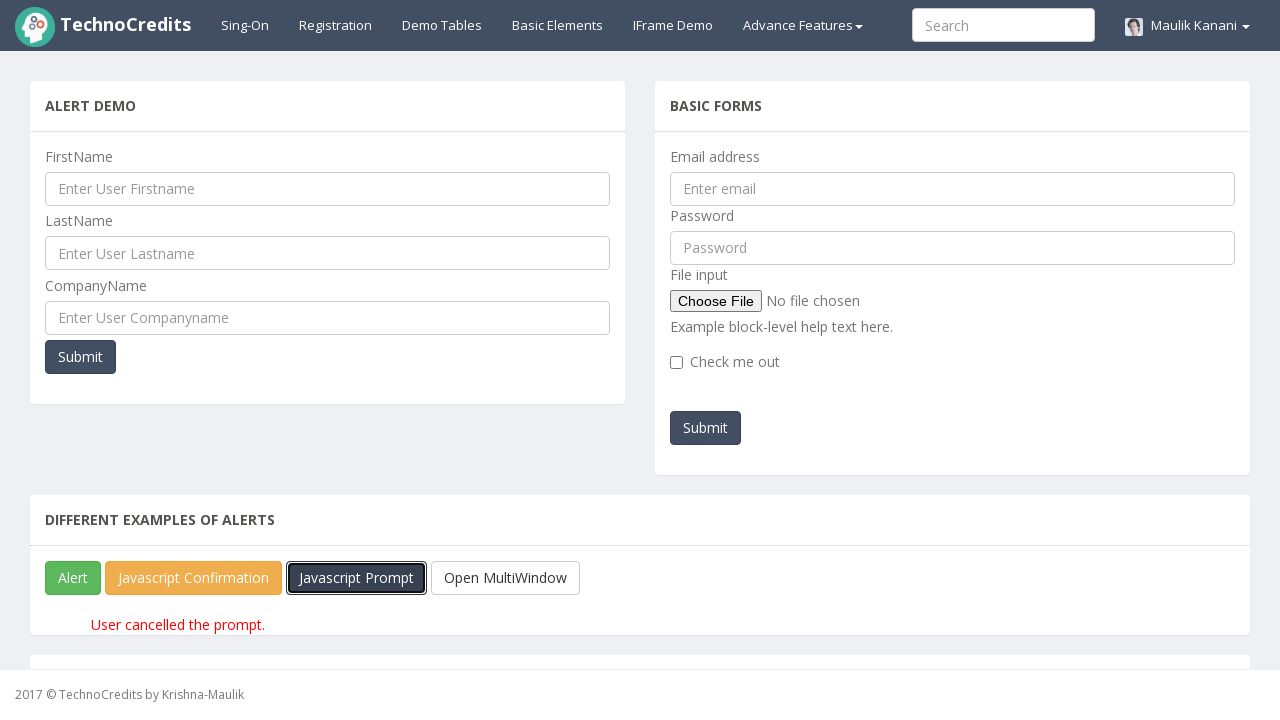

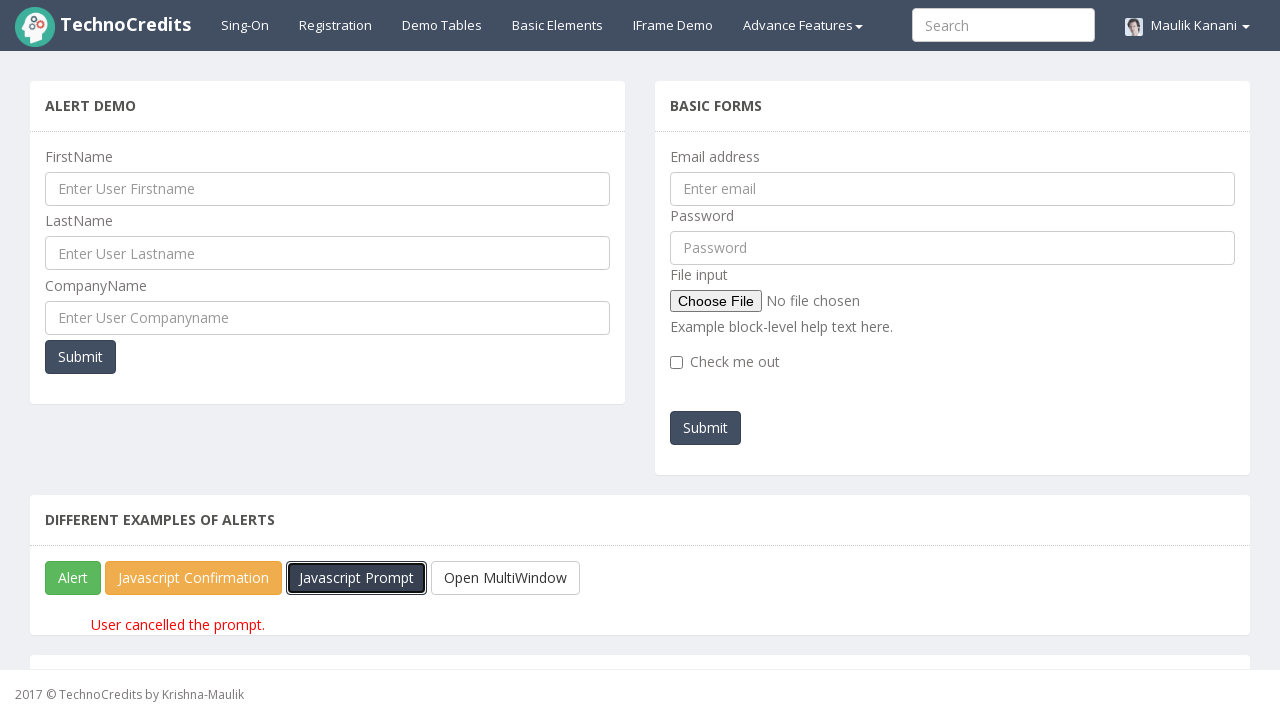